Tests number input field functionality by entering a value "1000", clearing the field, and then entering a new value "999"

Starting URL: http://the-internet.herokuapp.com/inputs

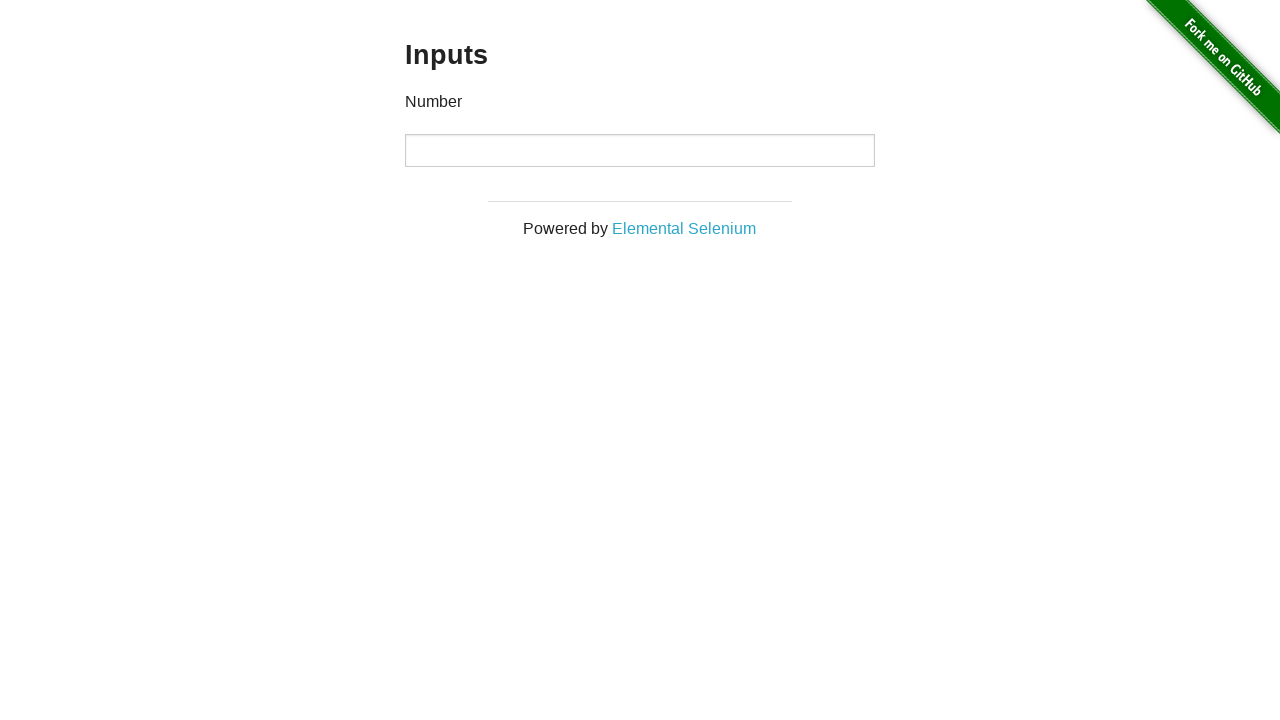

Entered '1000' in the number input field on input[type='number']
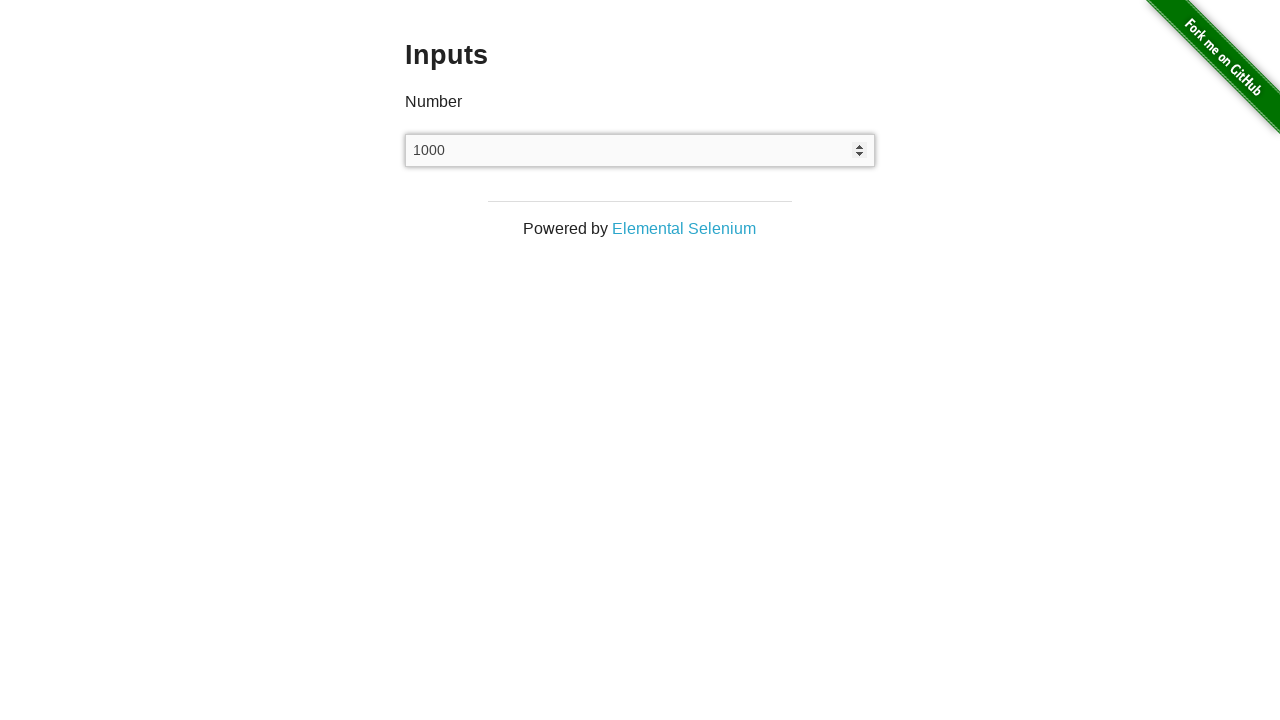

Cleared the number input field on input[type='number']
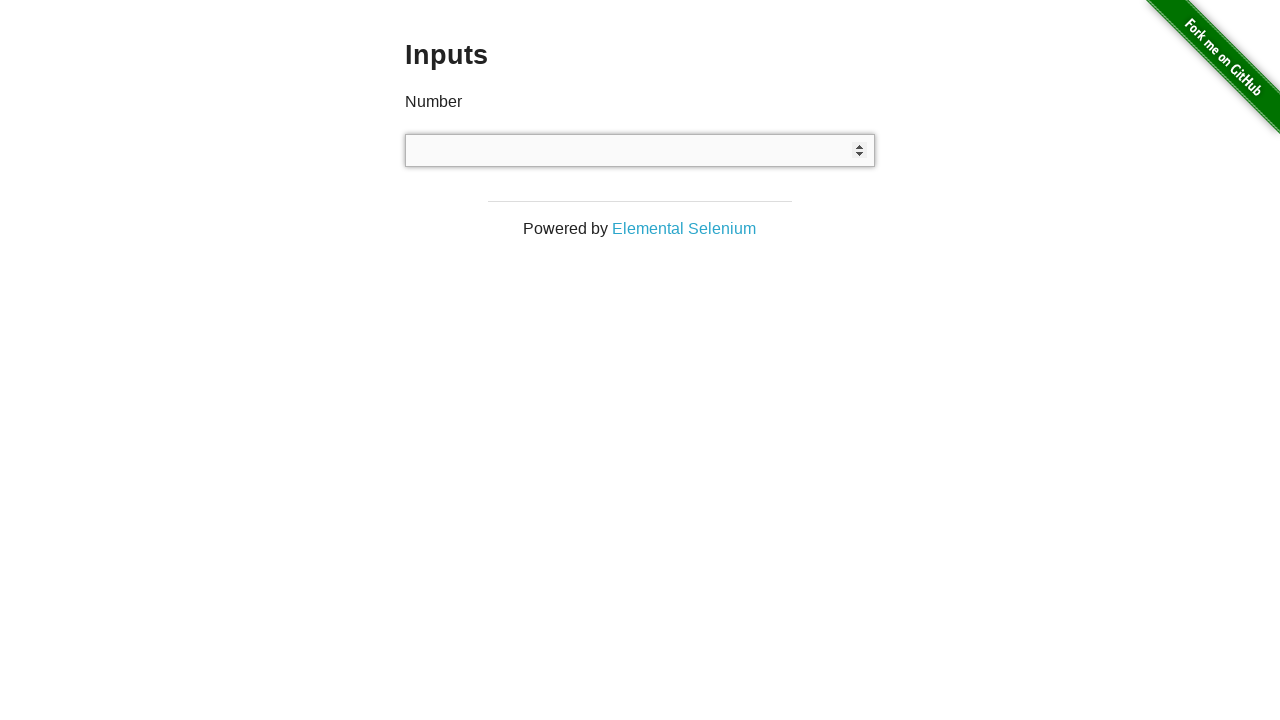

Entered '999' in the number input field on input[type='number']
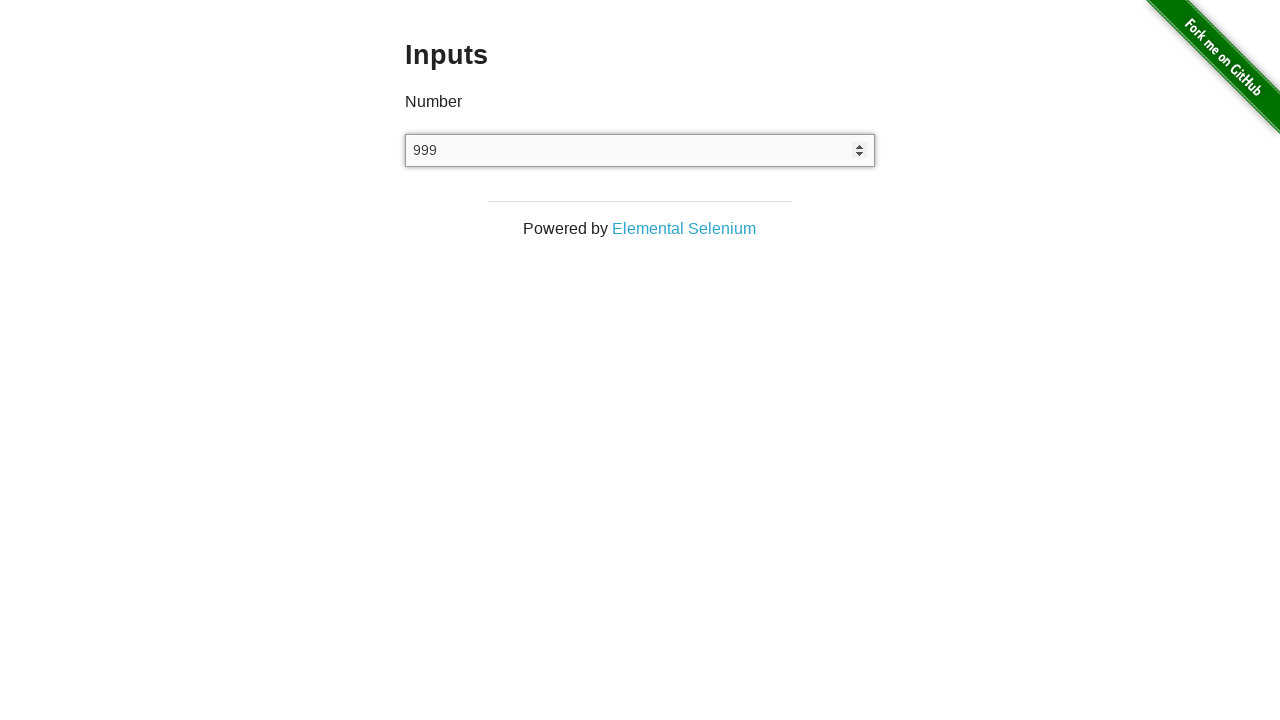

Verified the number input field value is '999'
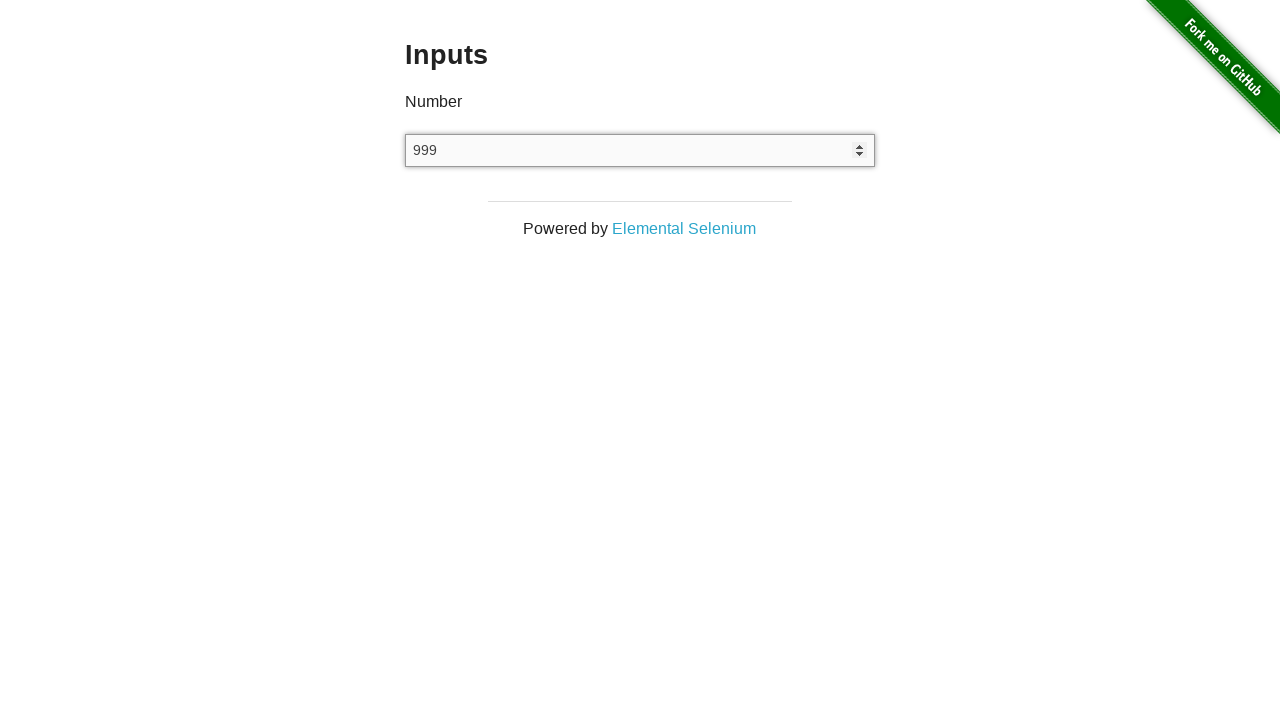

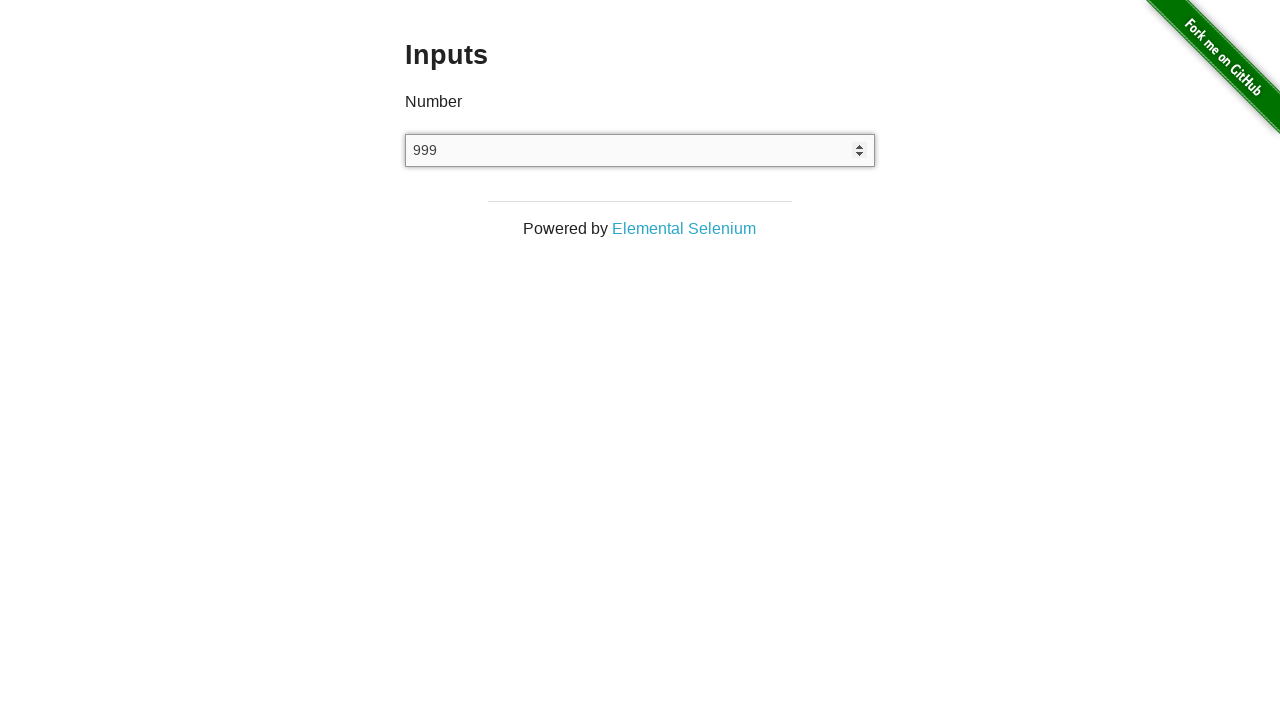